Tests checkbox functionality on a practice automation page by selecting a checkbox, verifying its selection state, deselecting it, and counting the total number of checkboxes on the page.

Starting URL: https://rahulshettyacademy.com/AutomationPractice/

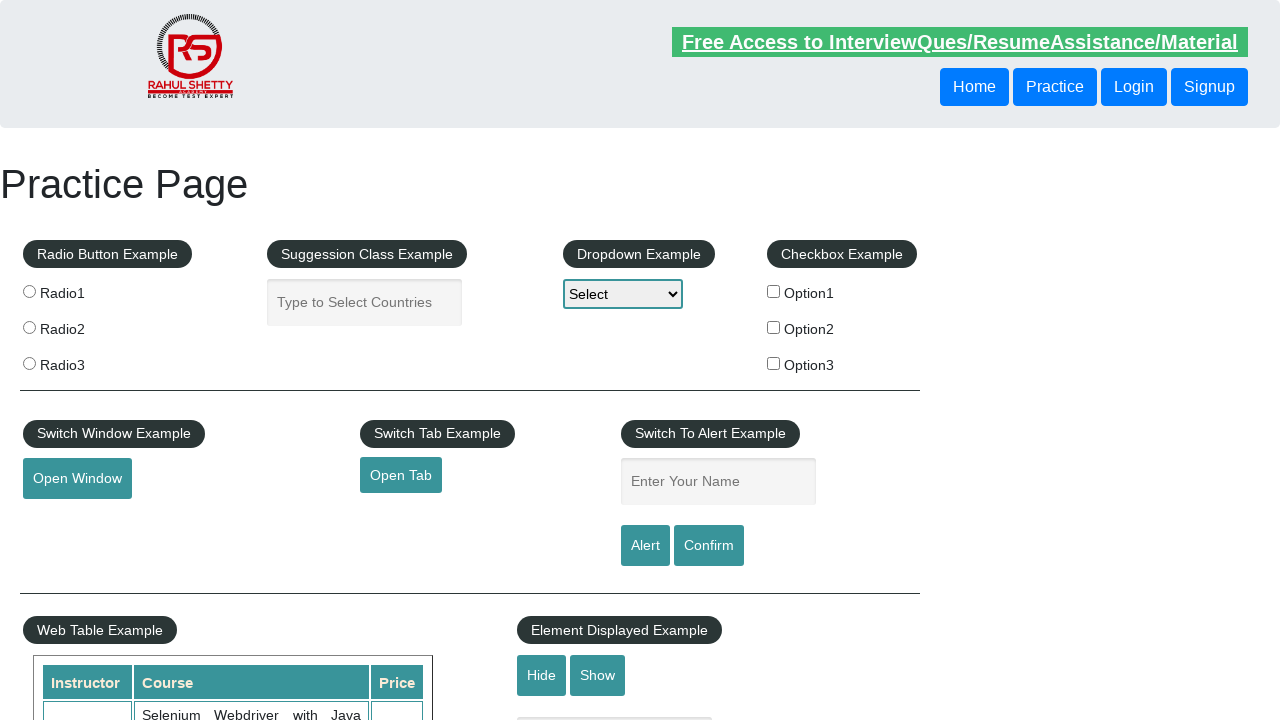

Clicked checkbox option 1 to select it at (774, 291) on #checkBoxOption1
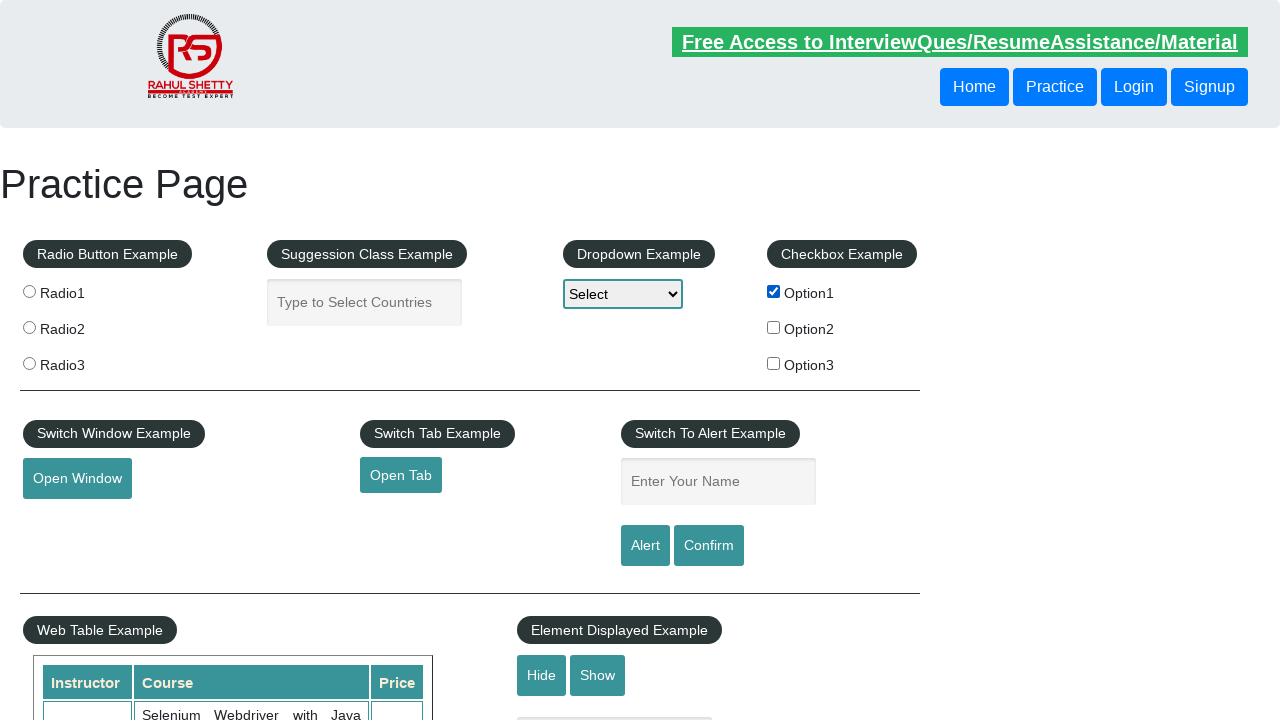

Verified checkbox option 1 is selected: True
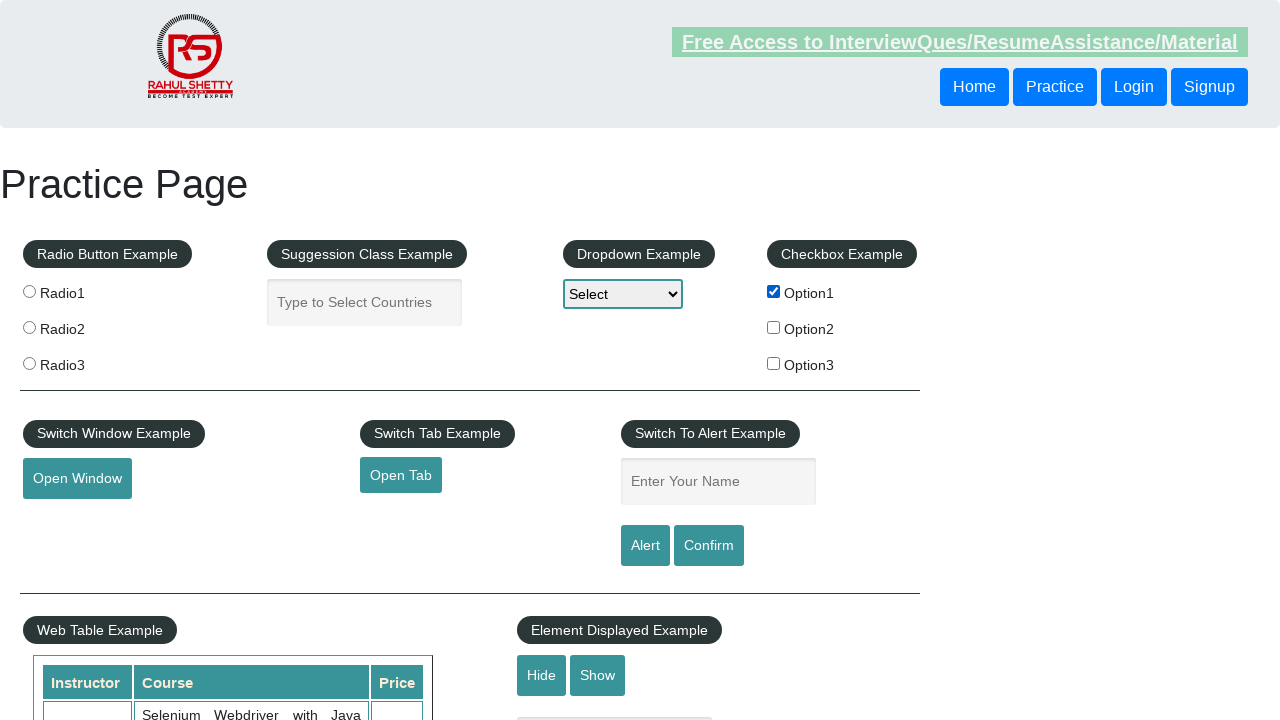

Clicked checkbox option 1 again to deselect it at (774, 291) on #checkBoxOption1
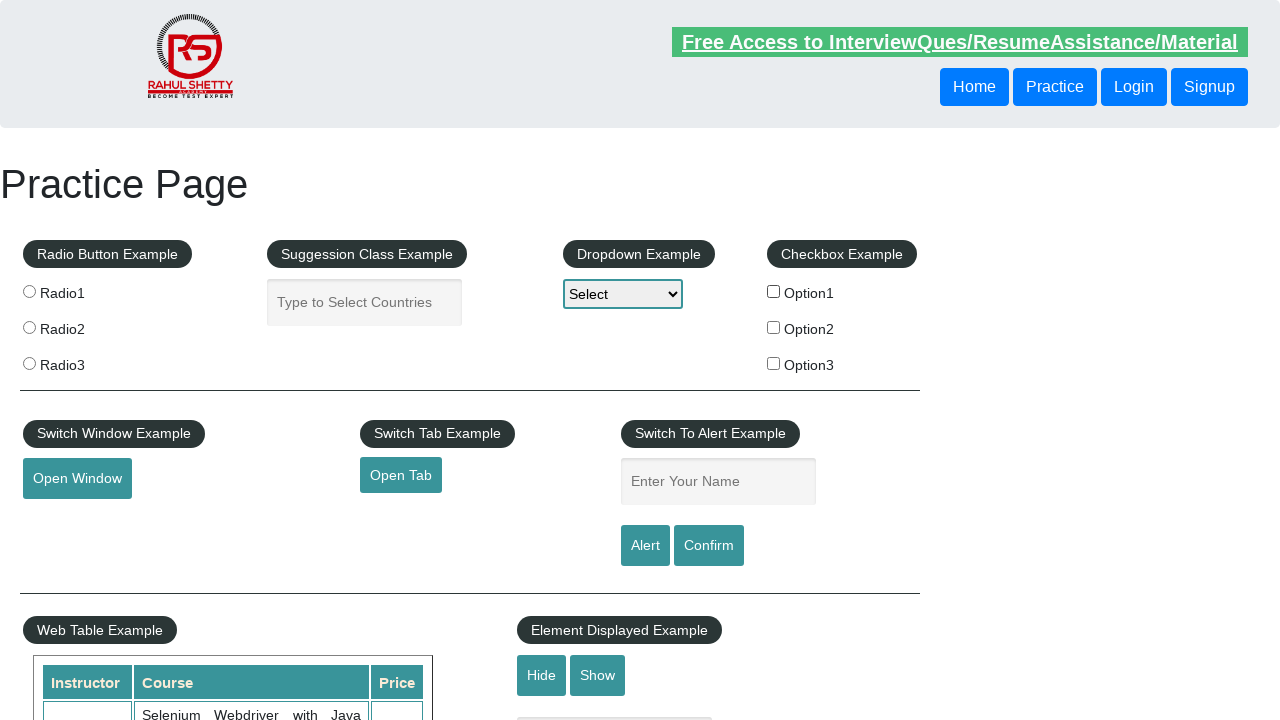

Verified checkbox option 1 is deselected: False
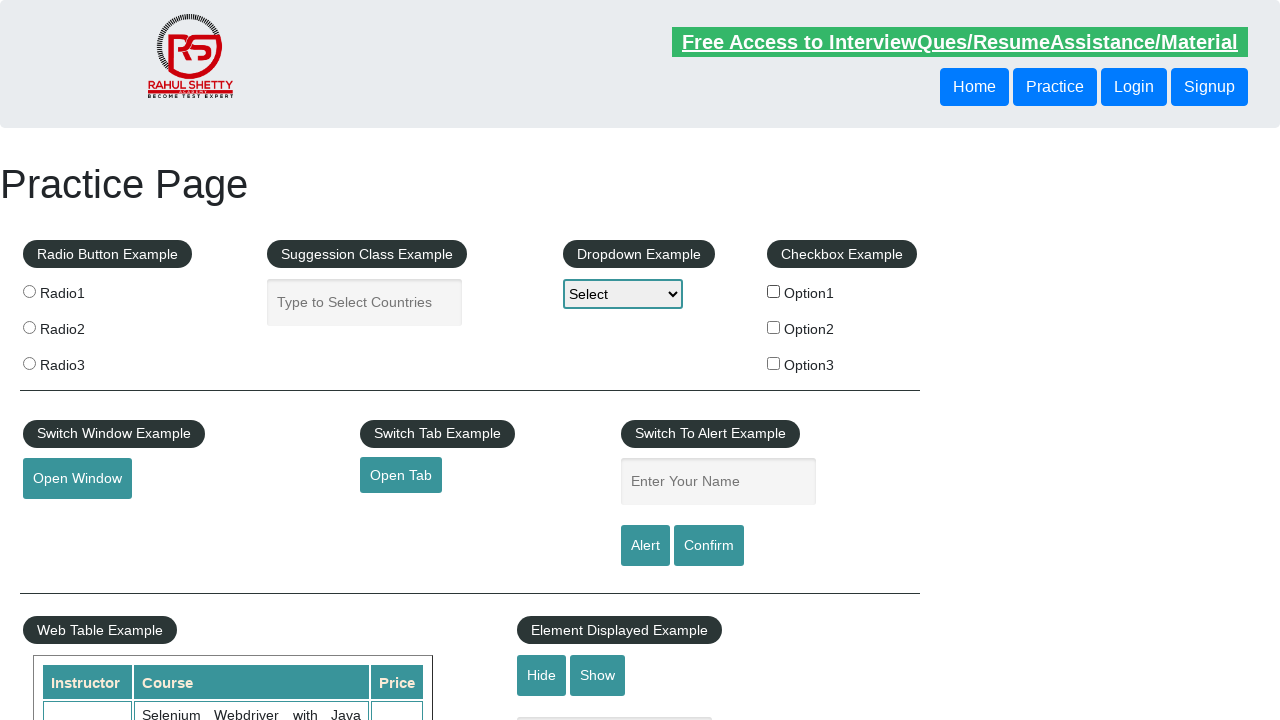

Located all checkboxes on the page
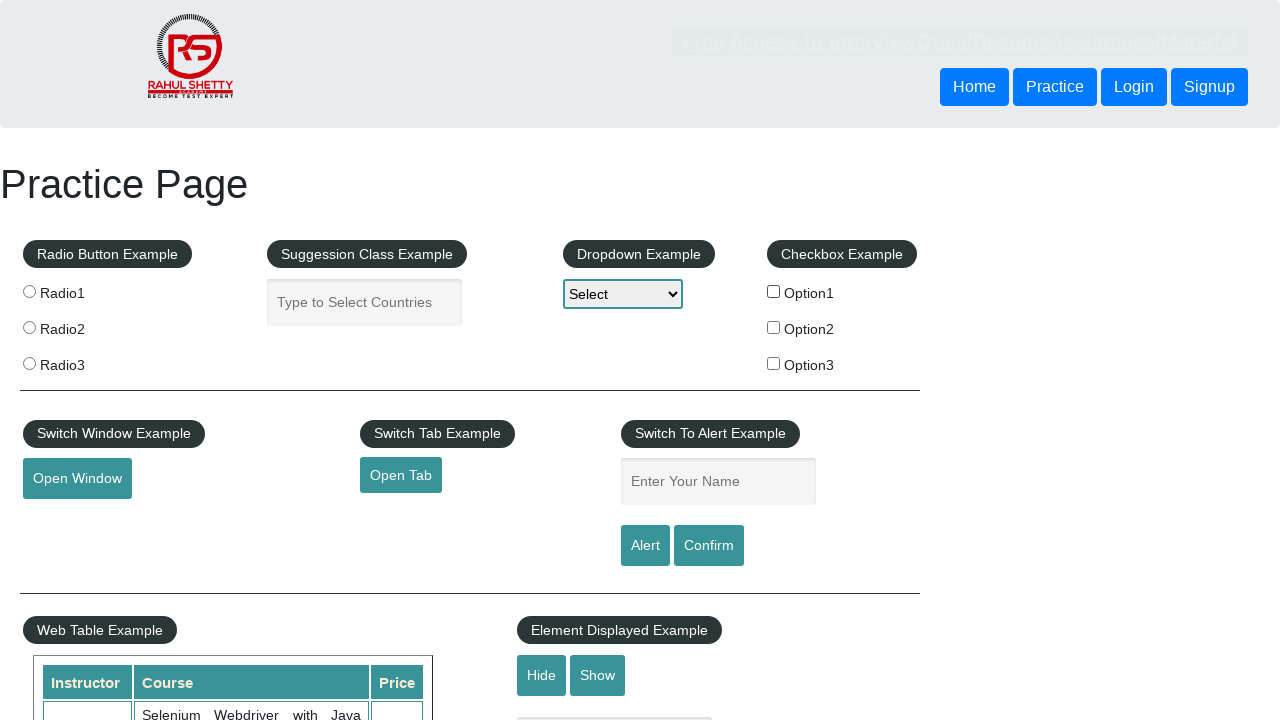

Counted total checkboxes on the page: 3
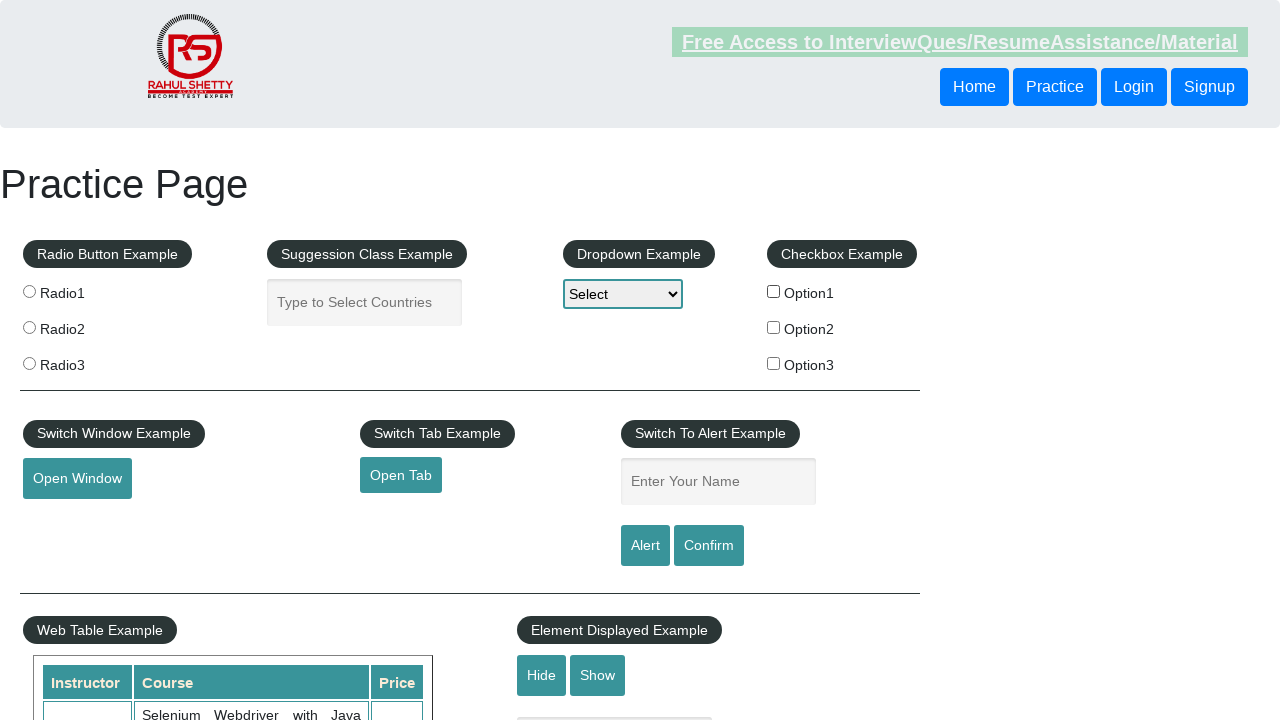

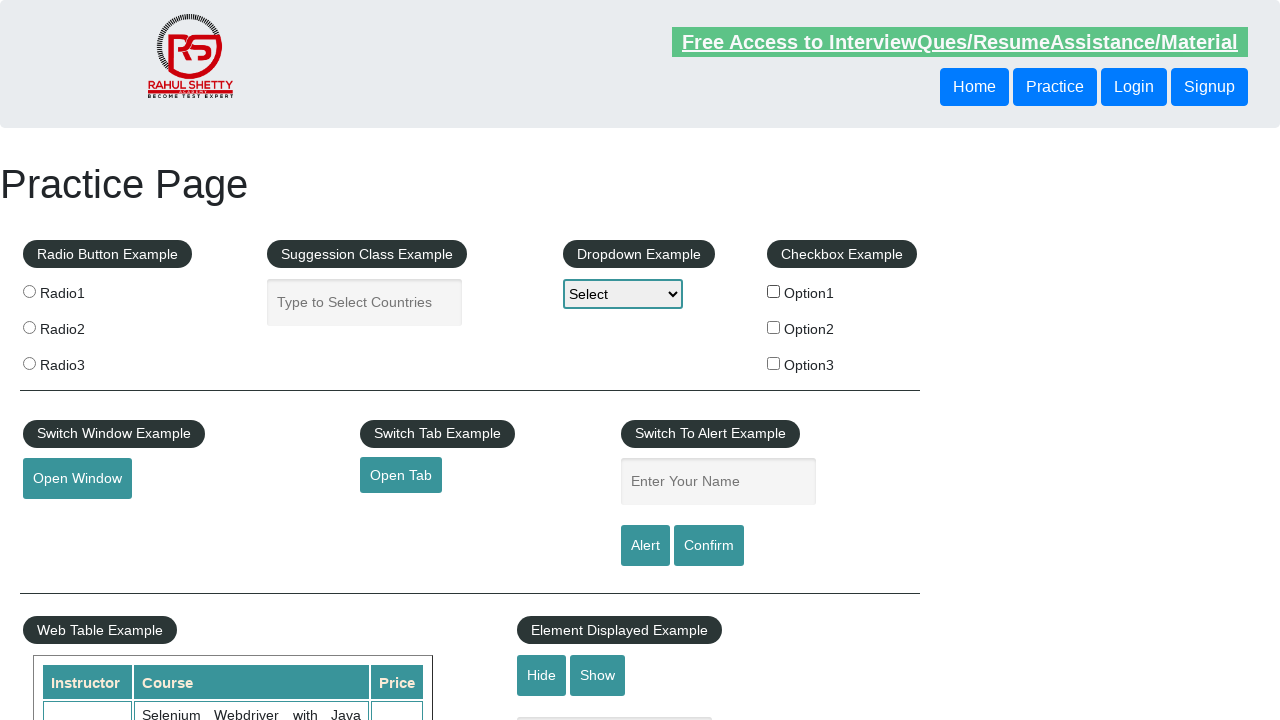